Tests that edits are saved when the input field loses focus (blur event)

Starting URL: https://demo.playwright.dev/todomvc

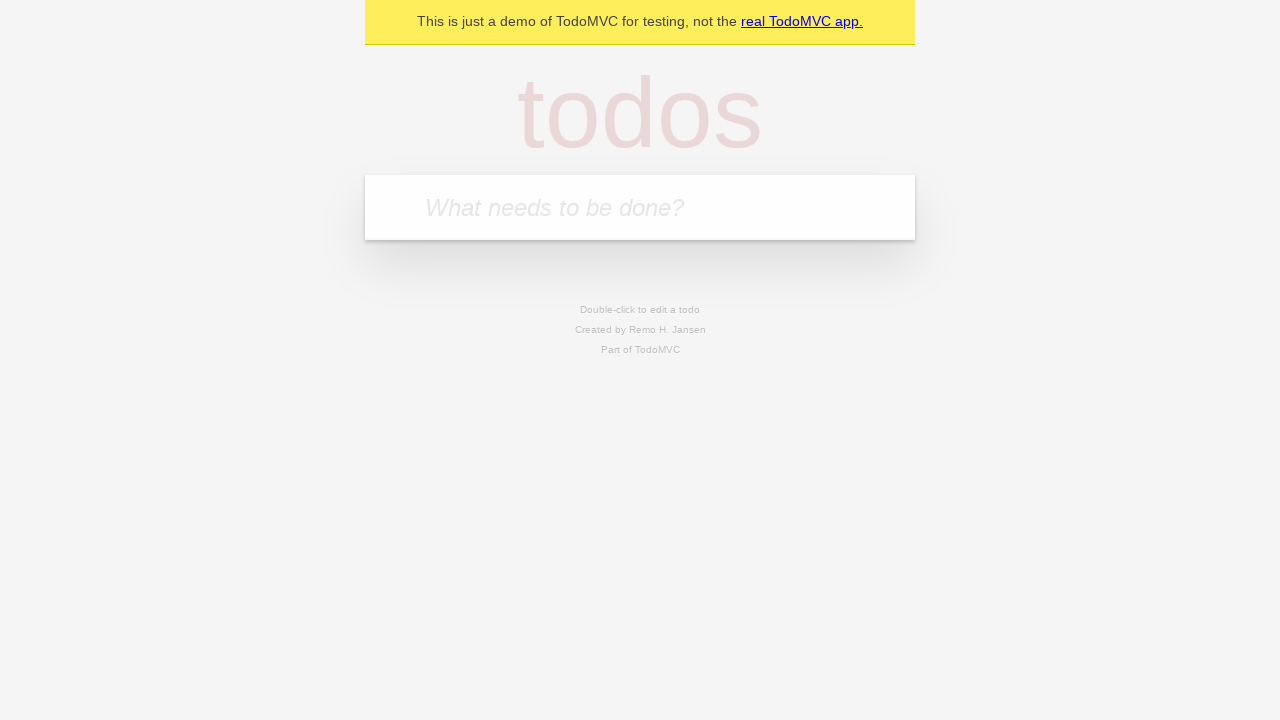

Filled input field with first todo 'buy some cheese' on internal:attr=[placeholder="What needs to be done?"i]
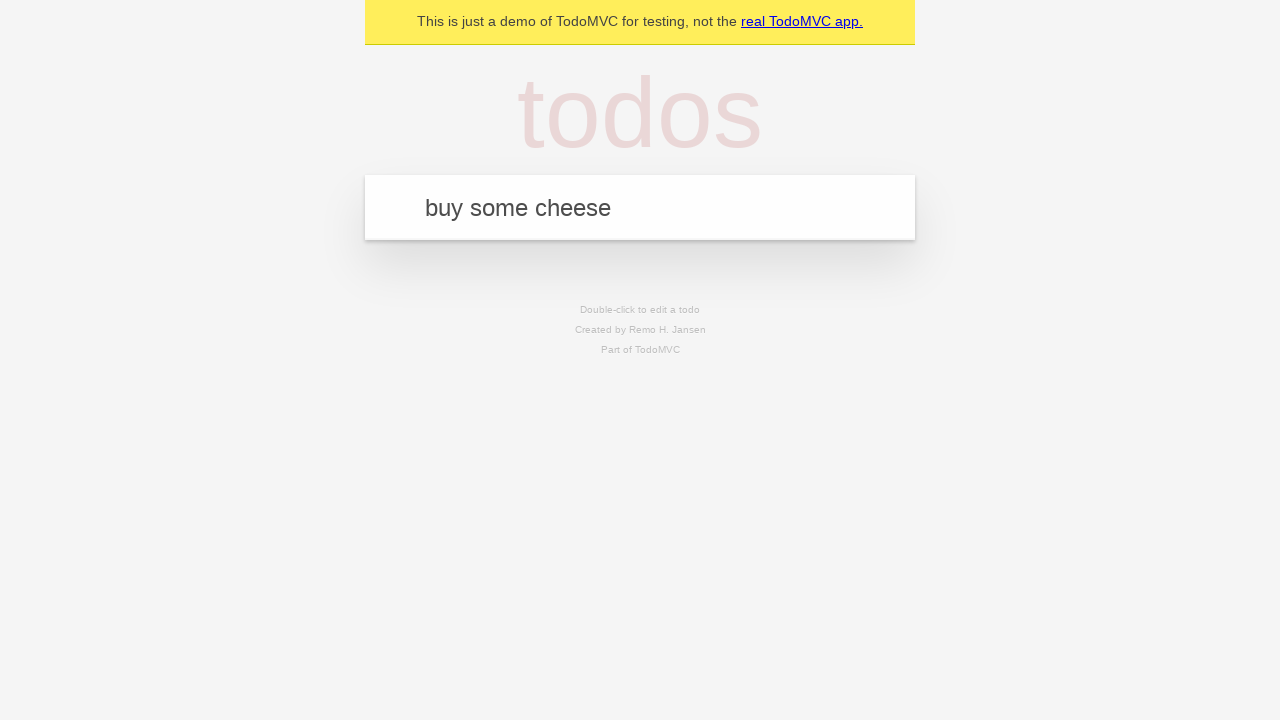

Pressed Enter to add first todo on internal:attr=[placeholder="What needs to be done?"i]
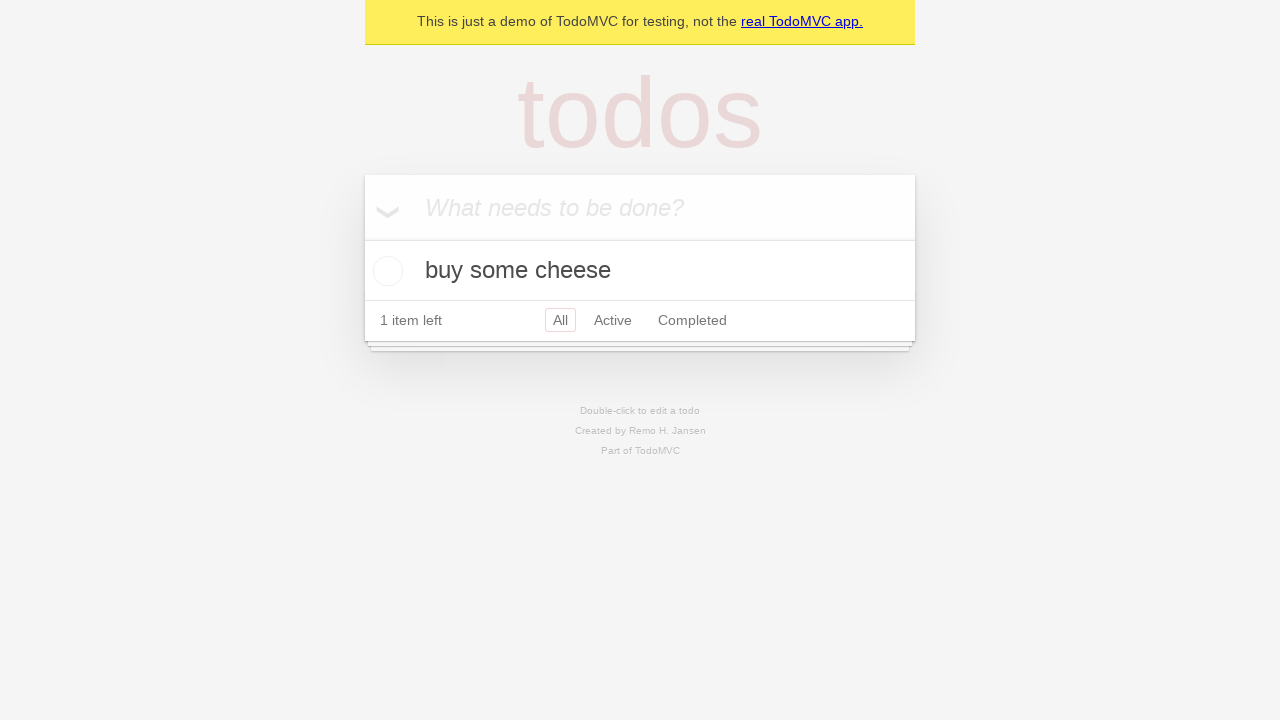

Filled input field with second todo 'feed the cat' on internal:attr=[placeholder="What needs to be done?"i]
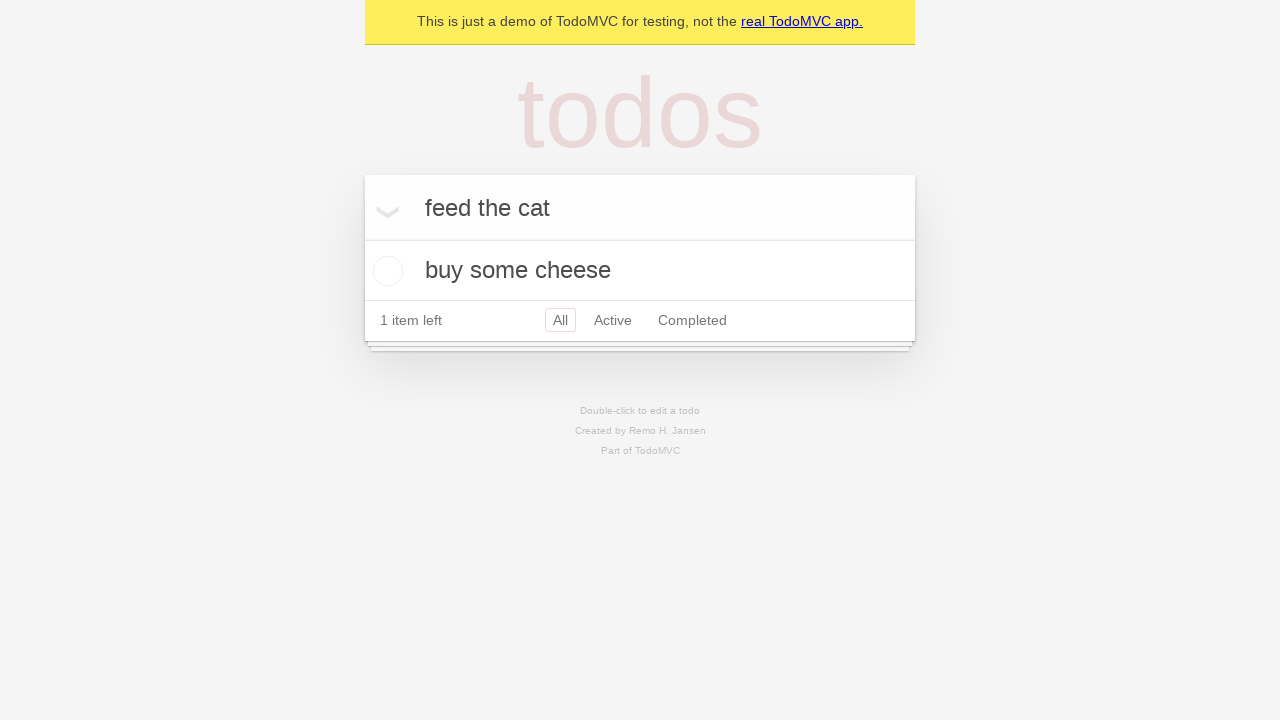

Pressed Enter to add second todo on internal:attr=[placeholder="What needs to be done?"i]
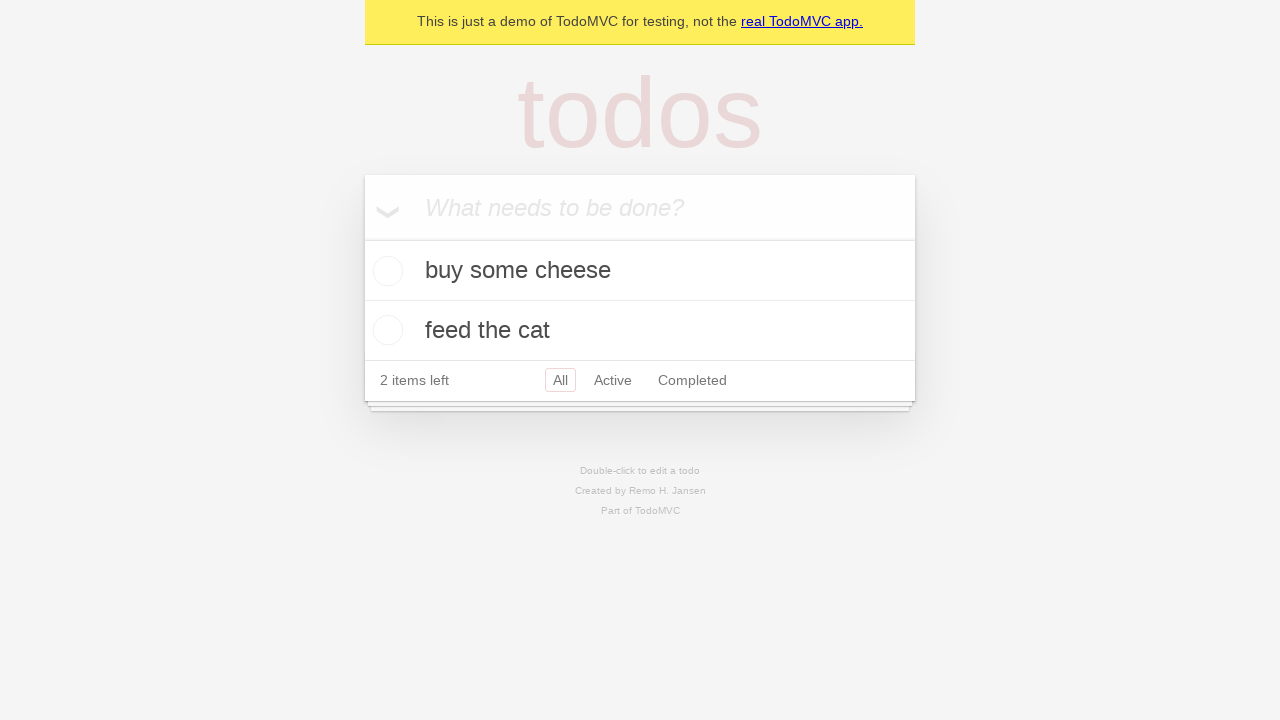

Filled input field with third todo 'book a doctors appointment' on internal:attr=[placeholder="What needs to be done?"i]
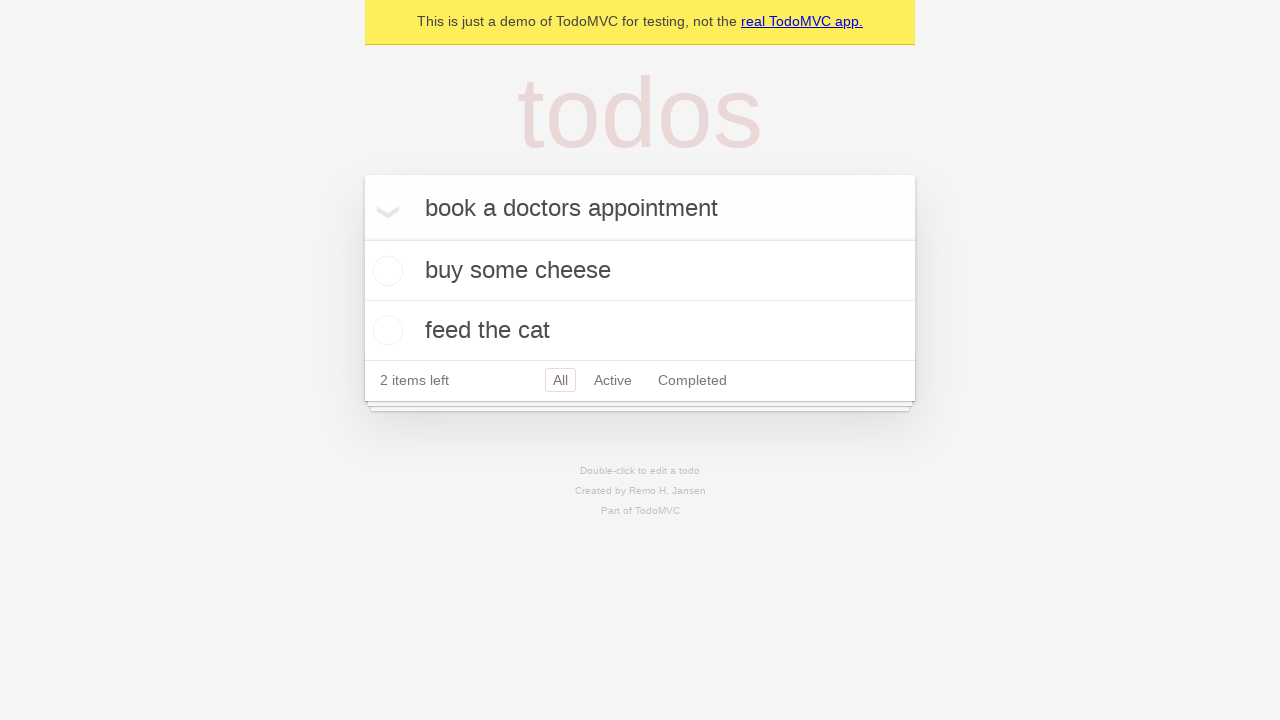

Pressed Enter to add third todo on internal:attr=[placeholder="What needs to be done?"i]
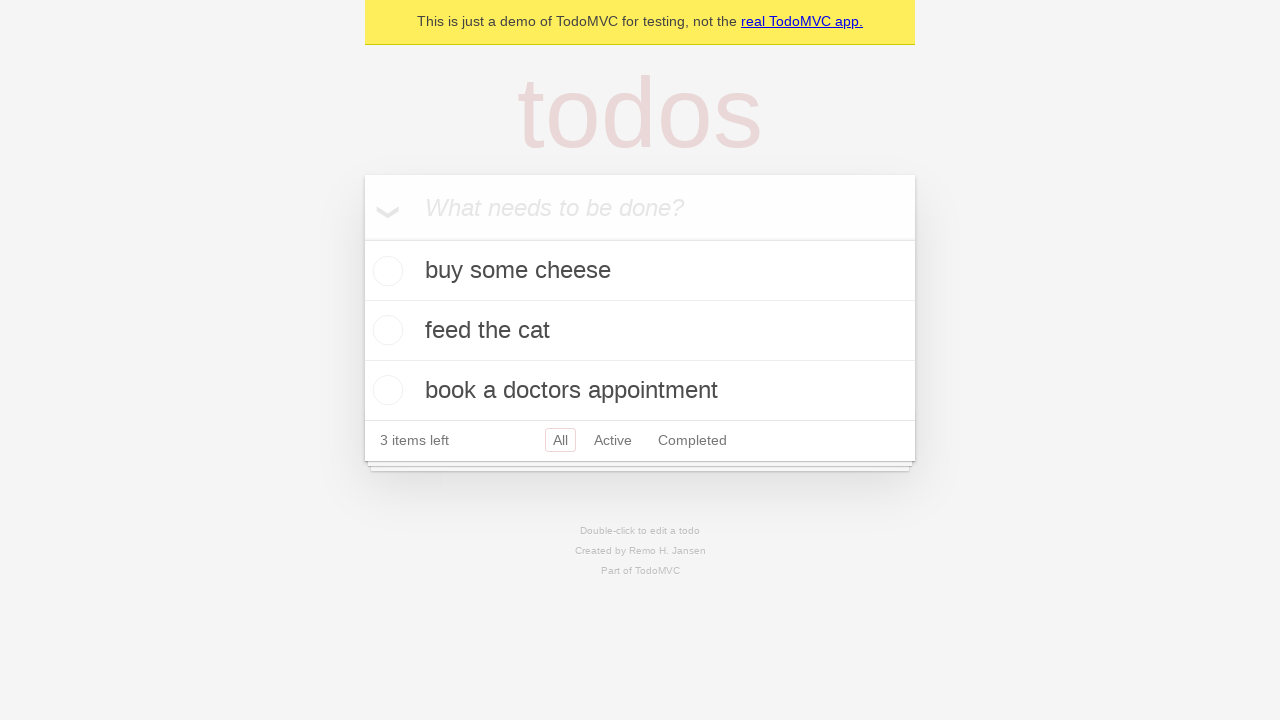

Double-clicked second todo item to enter edit mode at (640, 331) on internal:testid=[data-testid="todo-item"s] >> nth=1
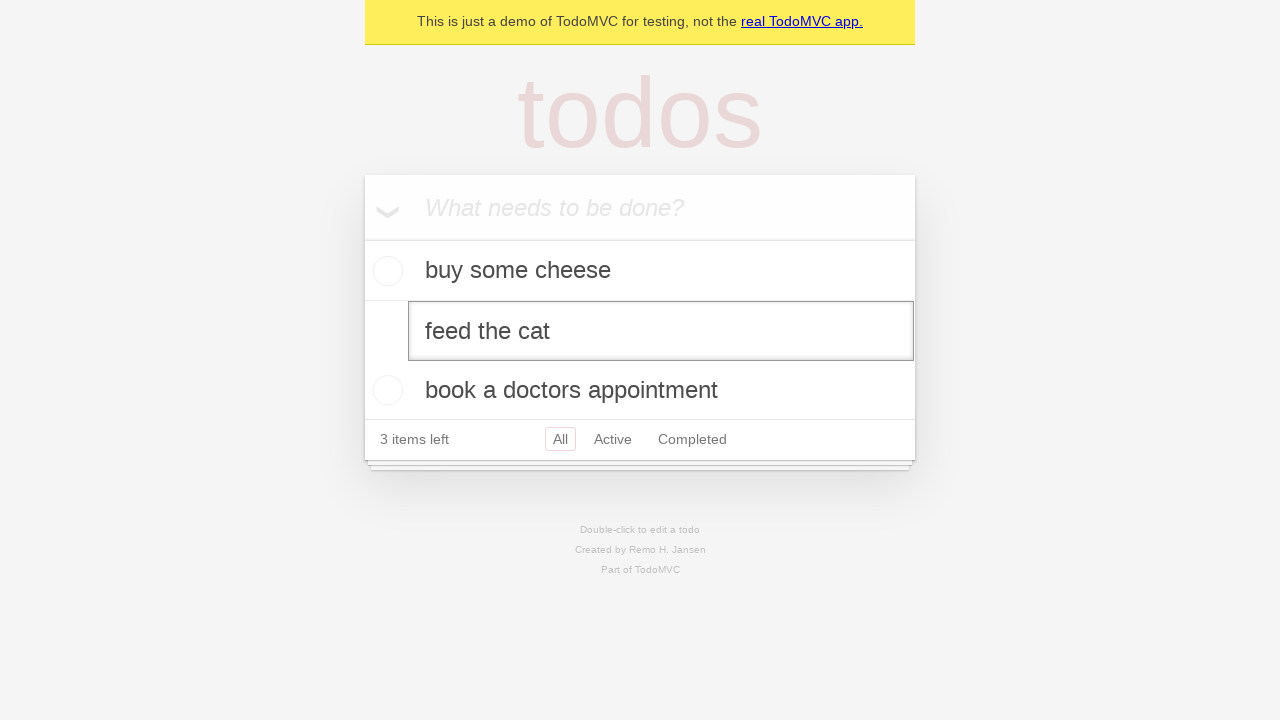

Filled edit textbox with new text 'buy some sausages' on internal:testid=[data-testid="todo-item"s] >> nth=1 >> internal:role=textbox[nam
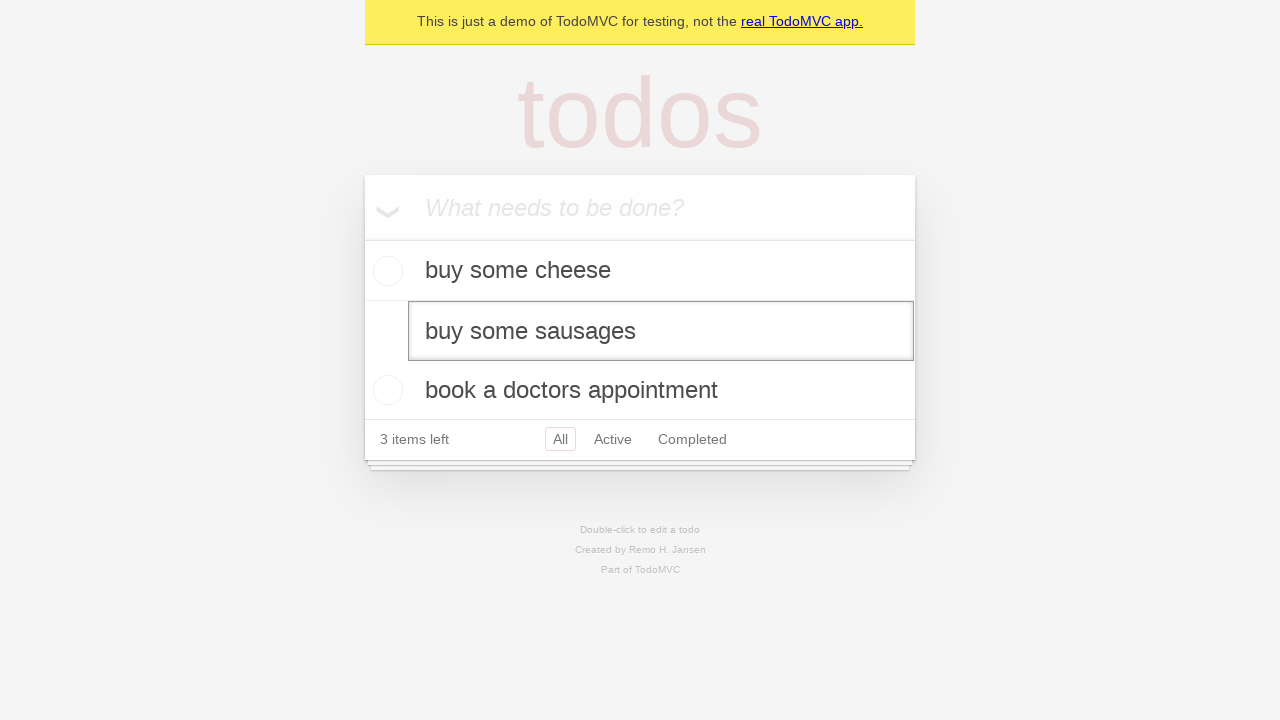

Dispatched blur event on edit textbox to trigger save
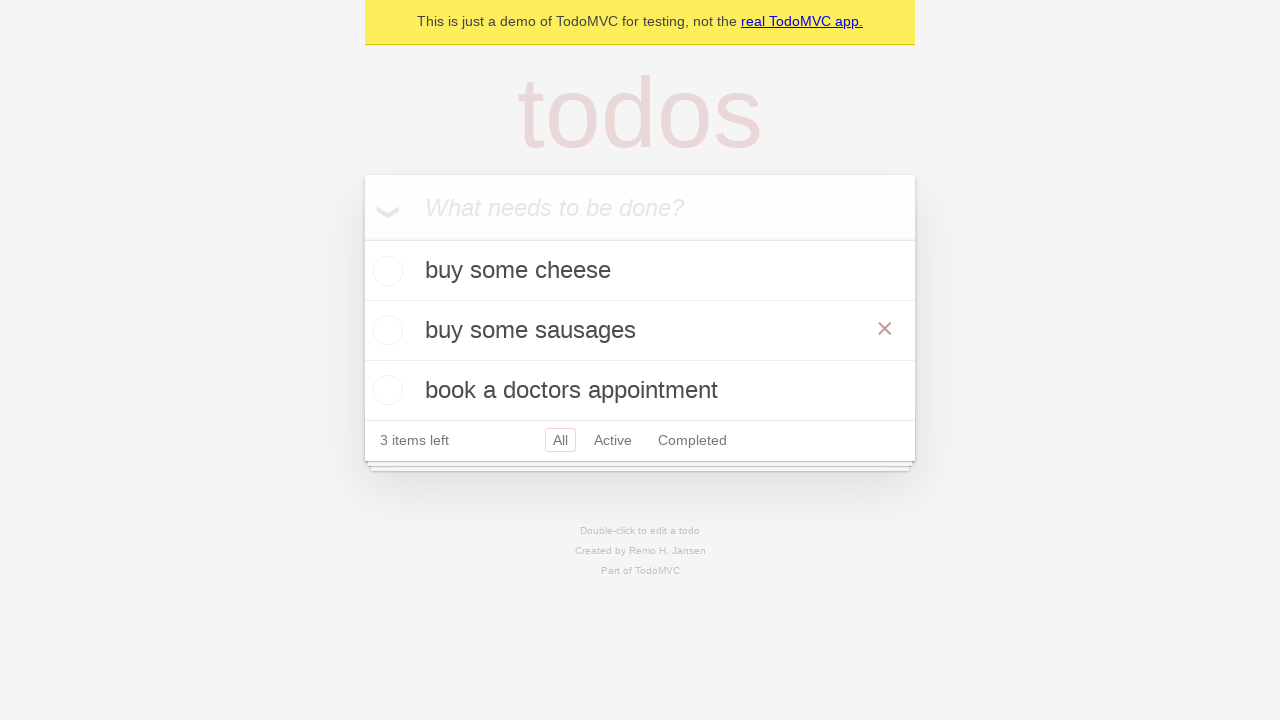

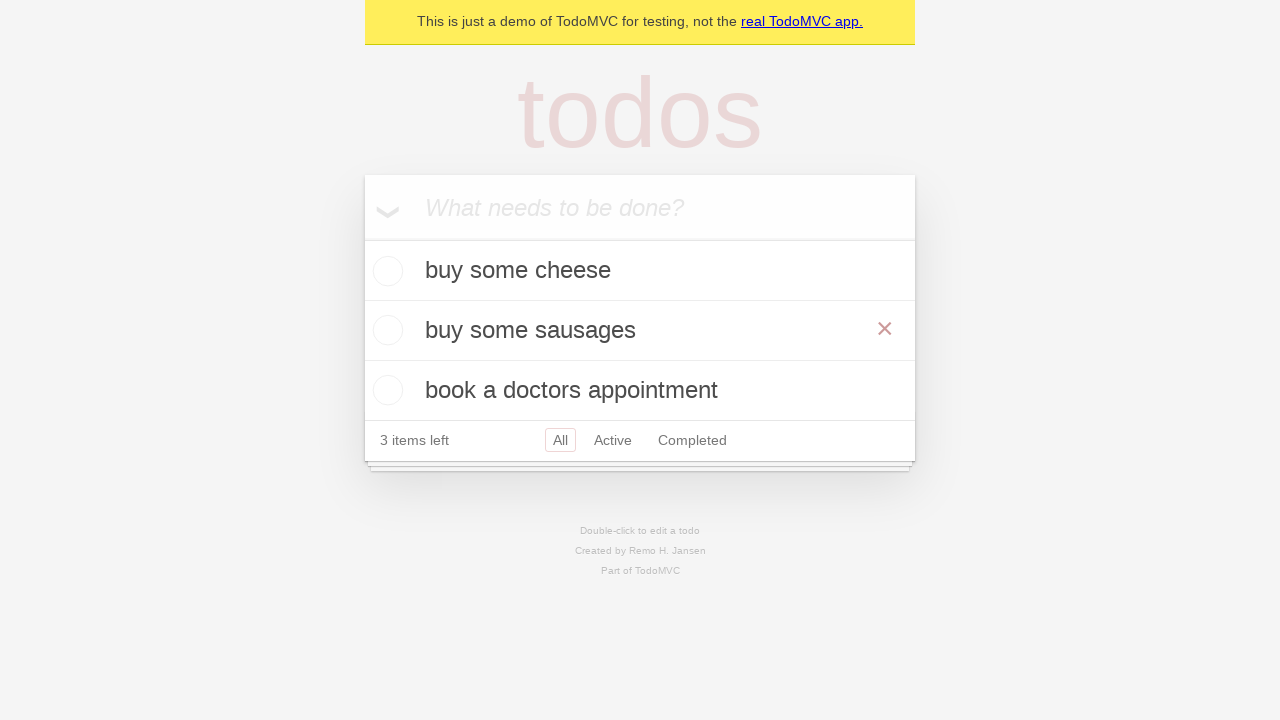